Tests basic browser navigation functionality including navigating to a URL, going back, going forward, refreshing the page, and window maximize/minimize operations

Starting URL: https://www.w3schools.com/

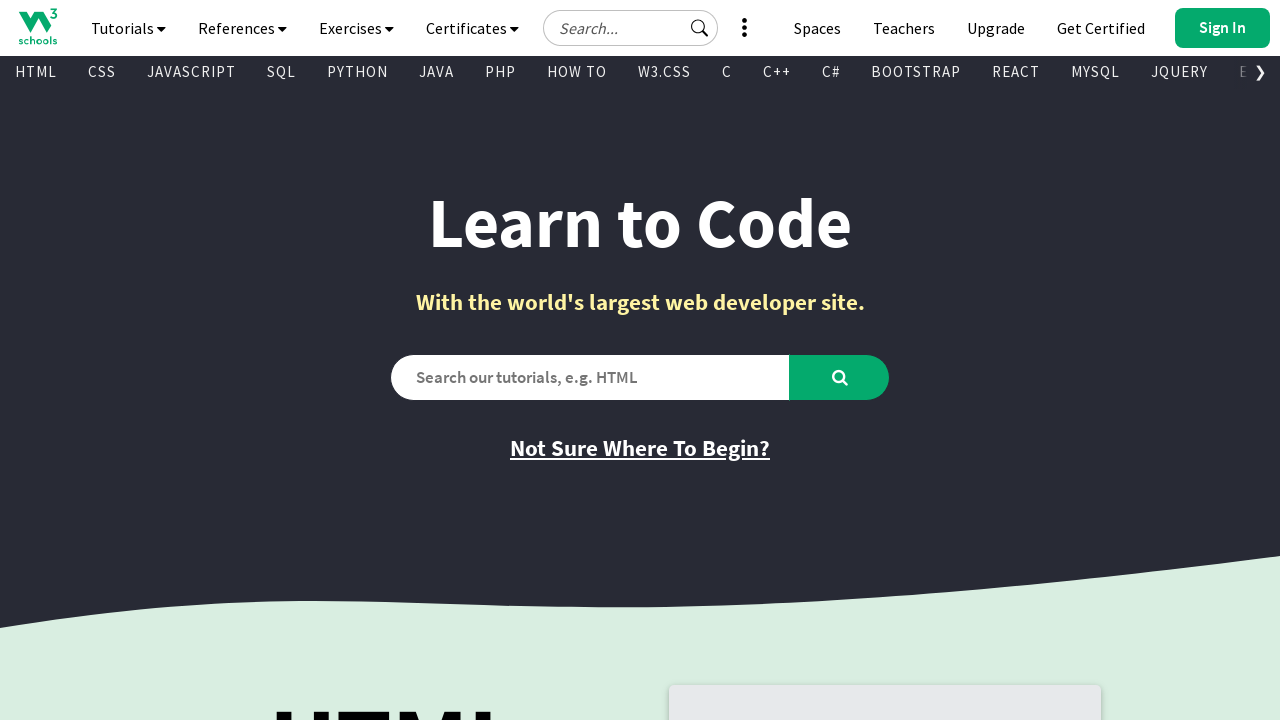

Navigated to https://www.example.com
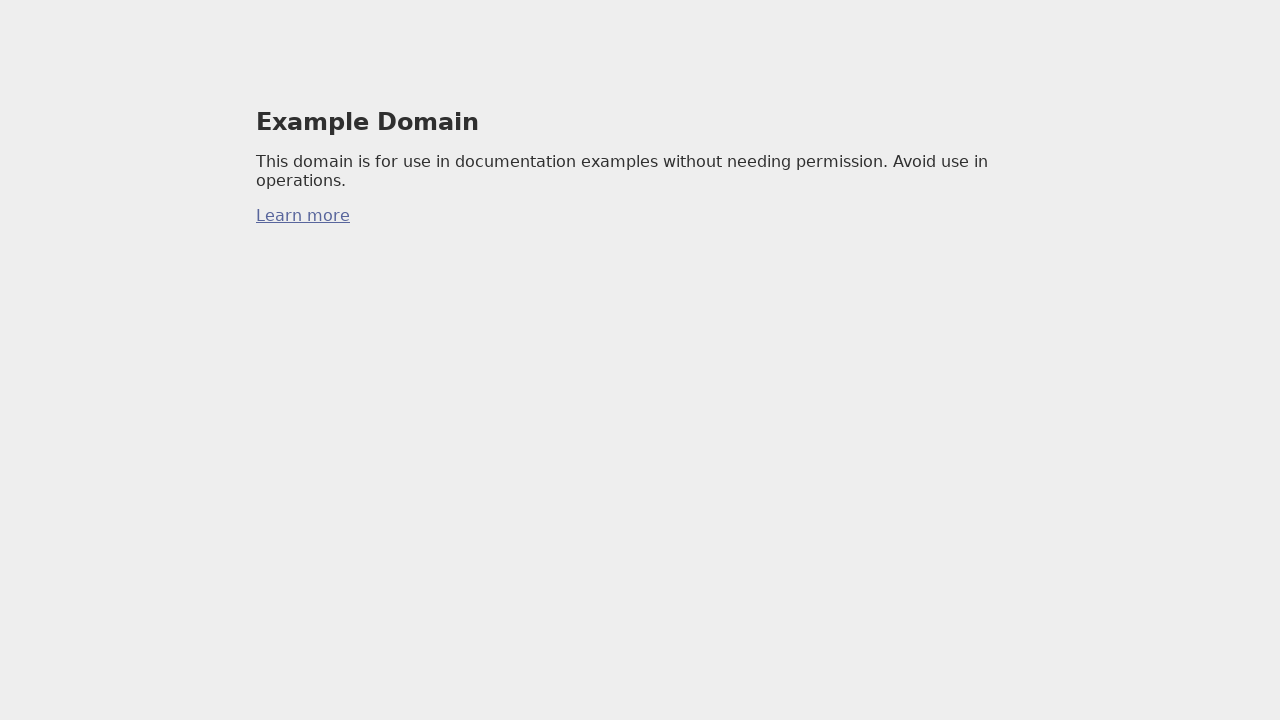

Navigated back to previous page (w3schools)
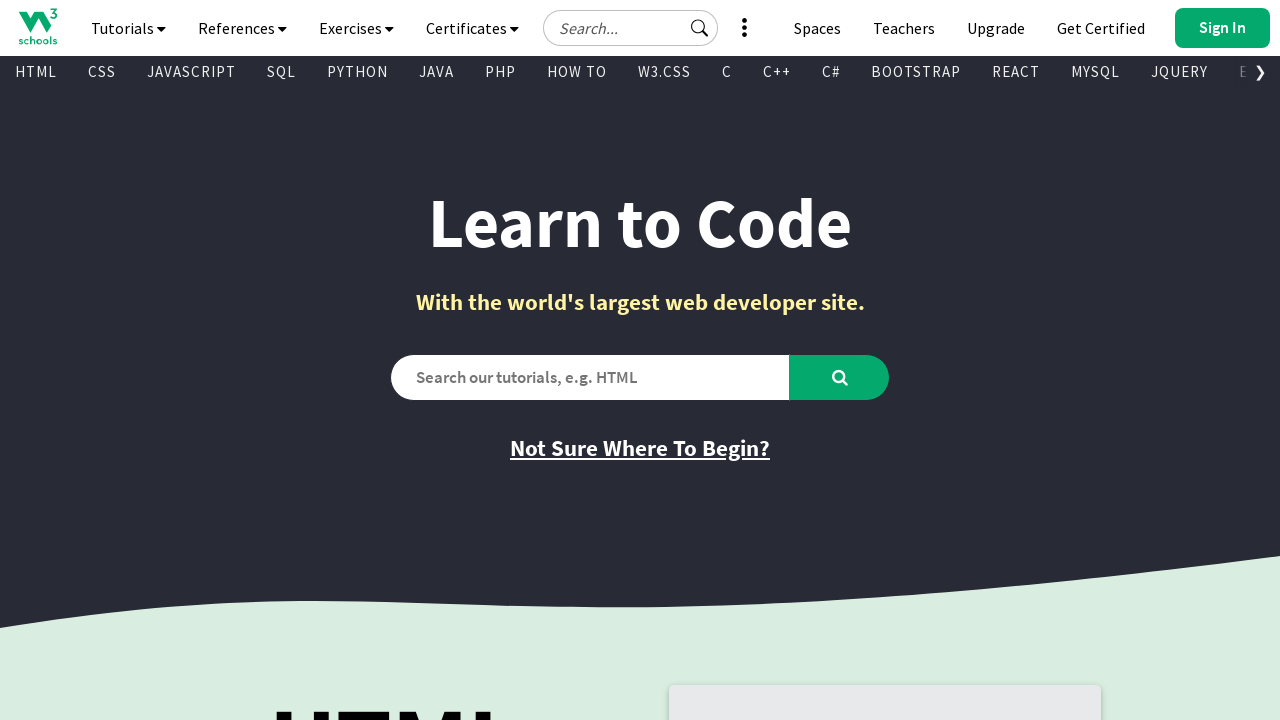

Navigated forward to example.com
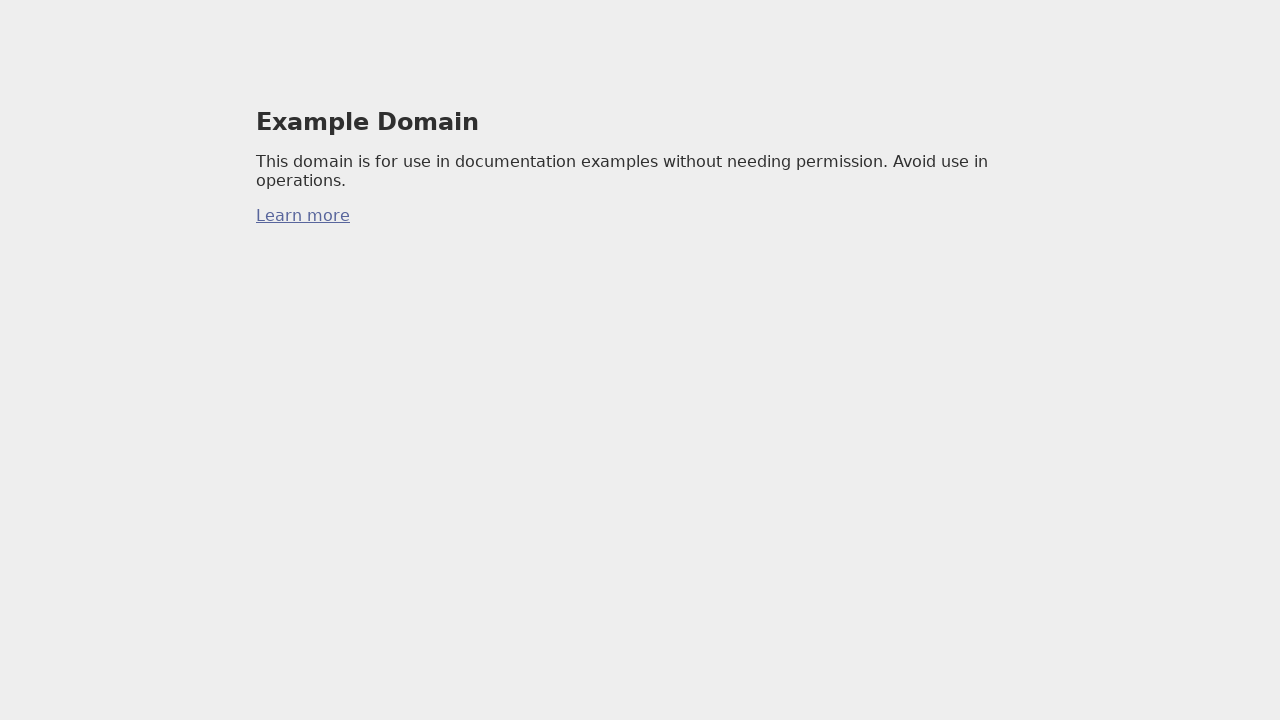

Refreshed the current page
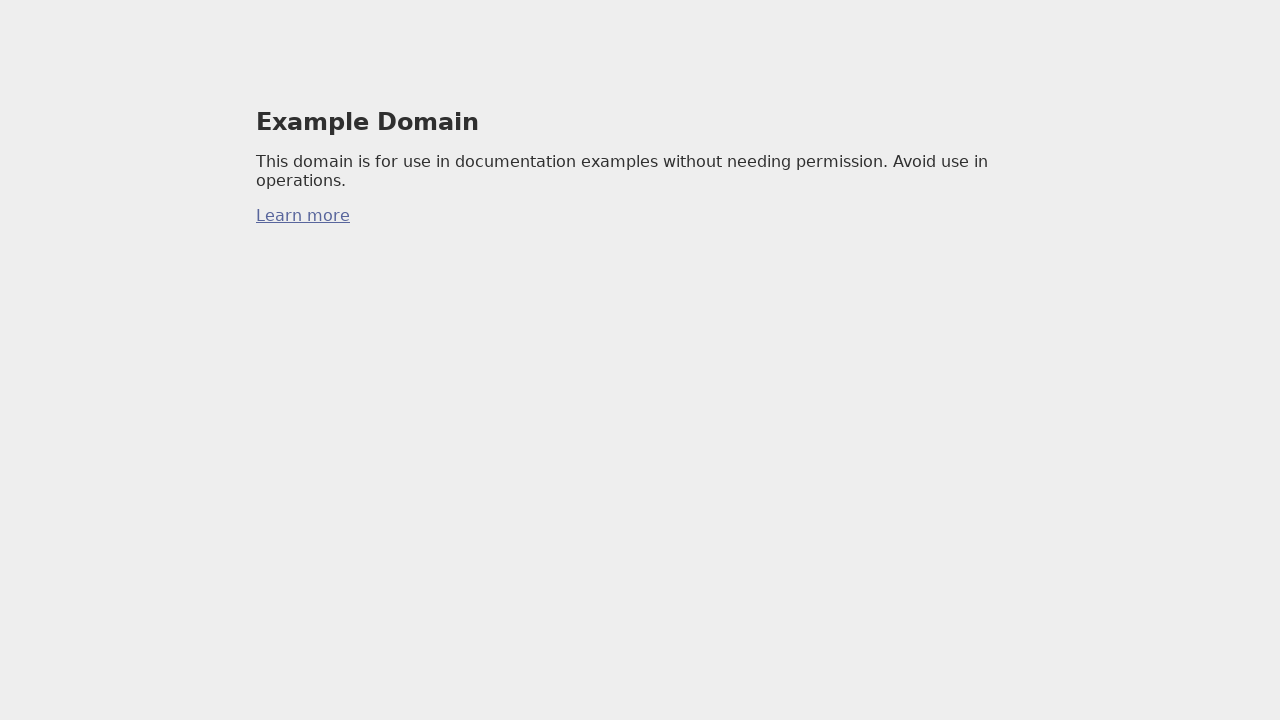

Maximized browser window to 1920x1080
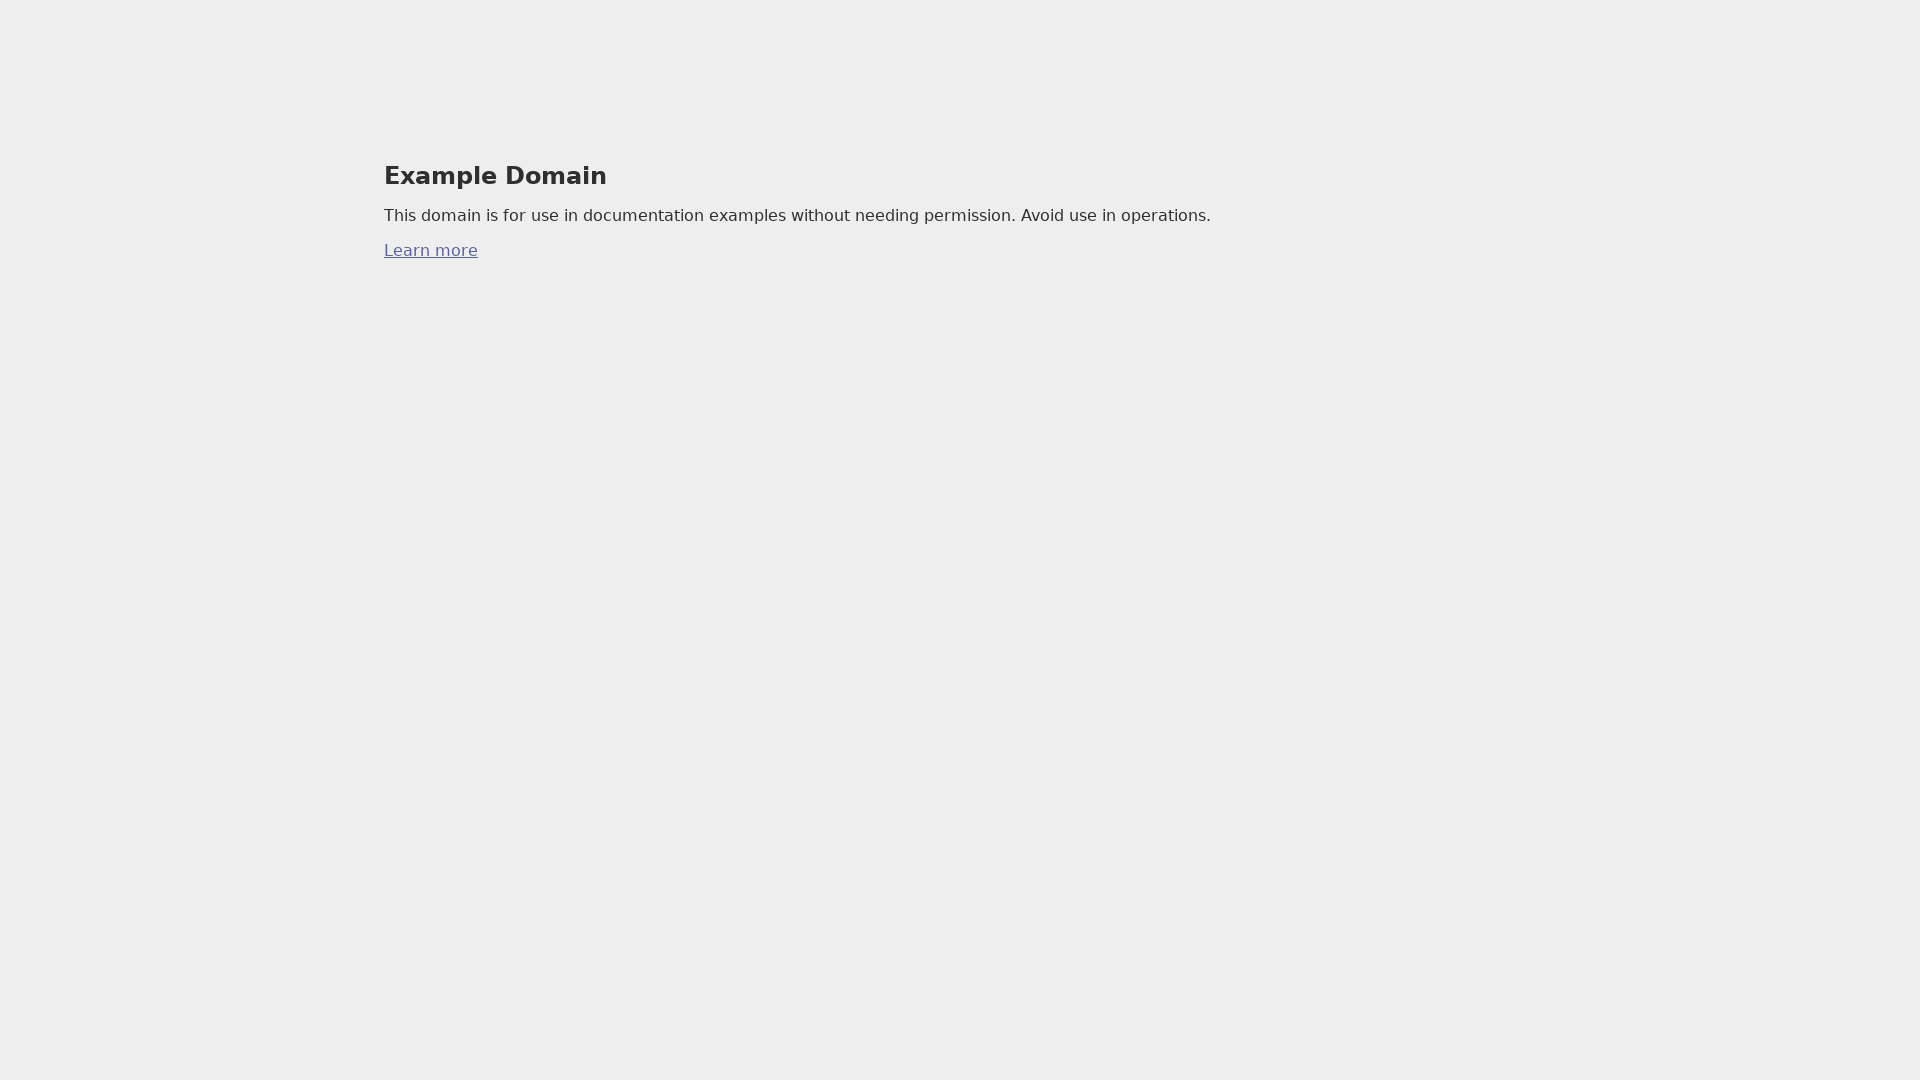

Waited 2 seconds to observe maximized state
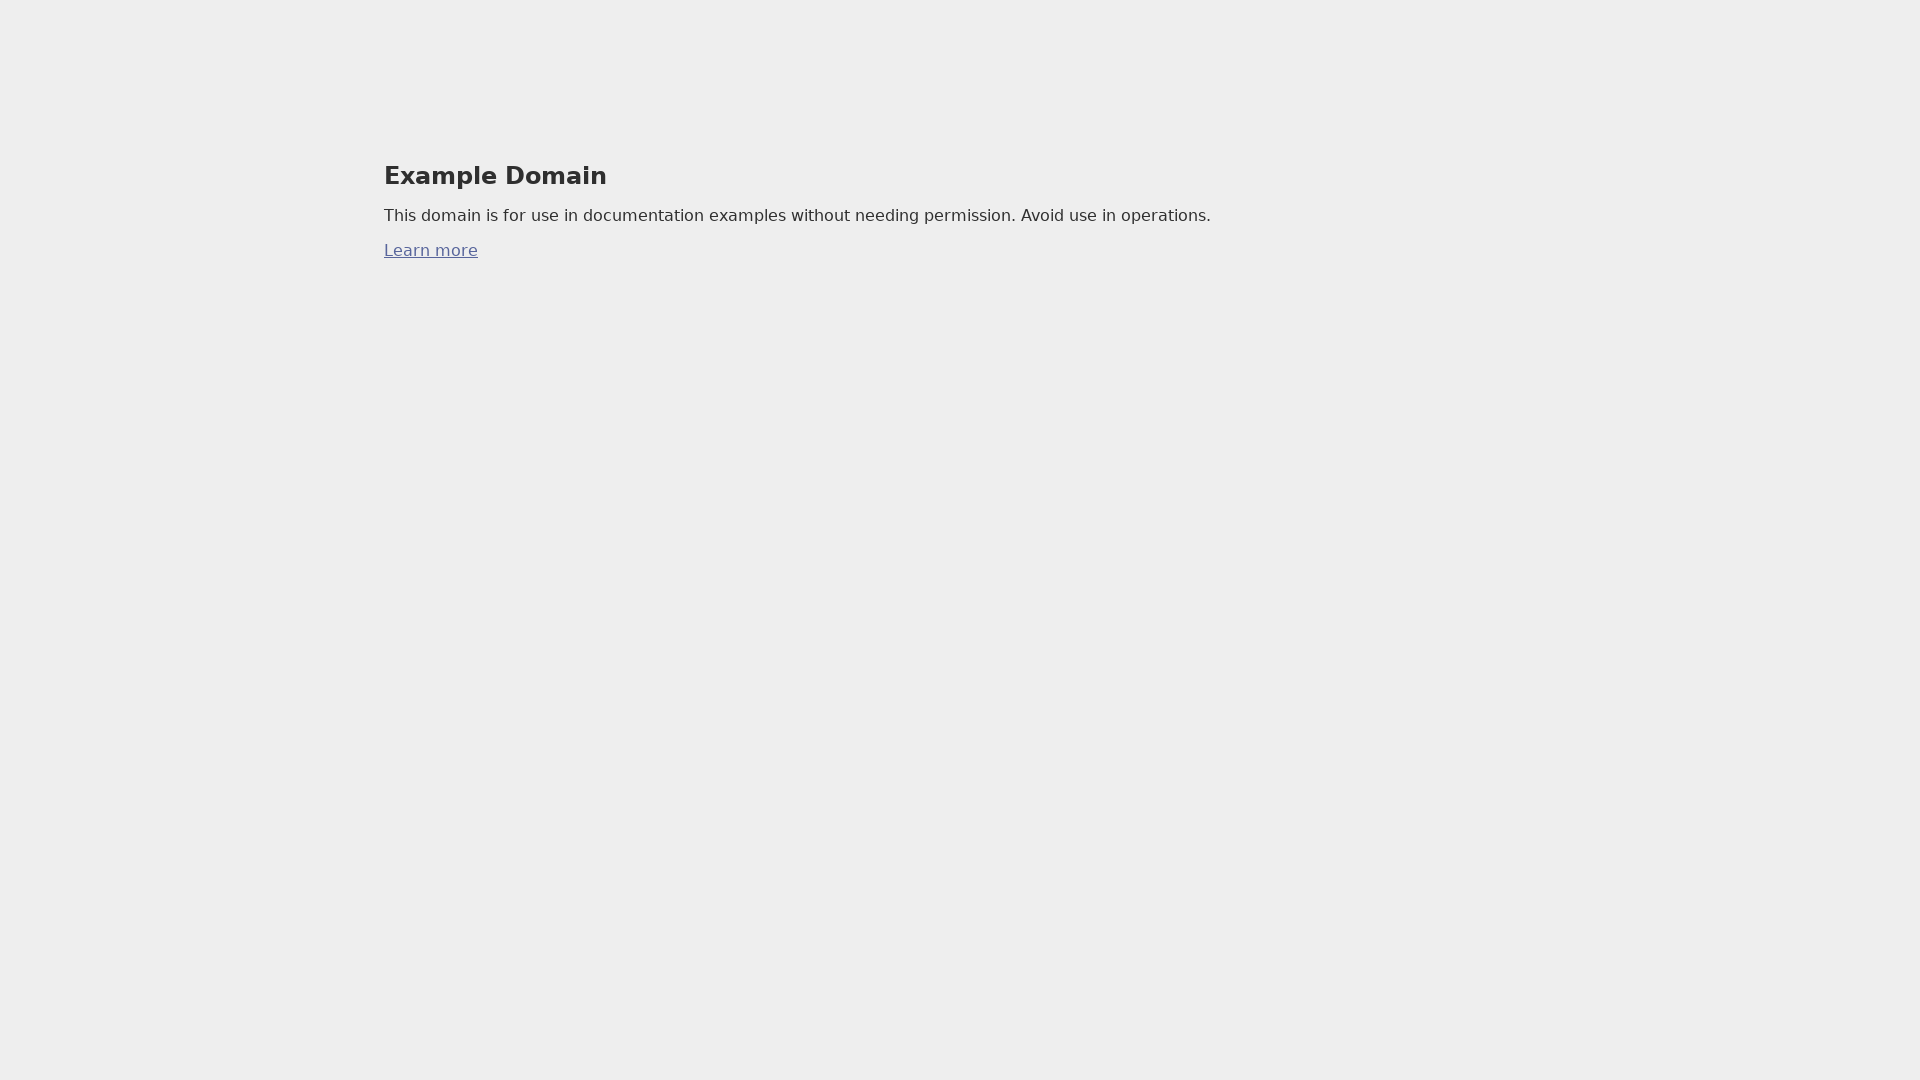

Minimized browser window to 800x600
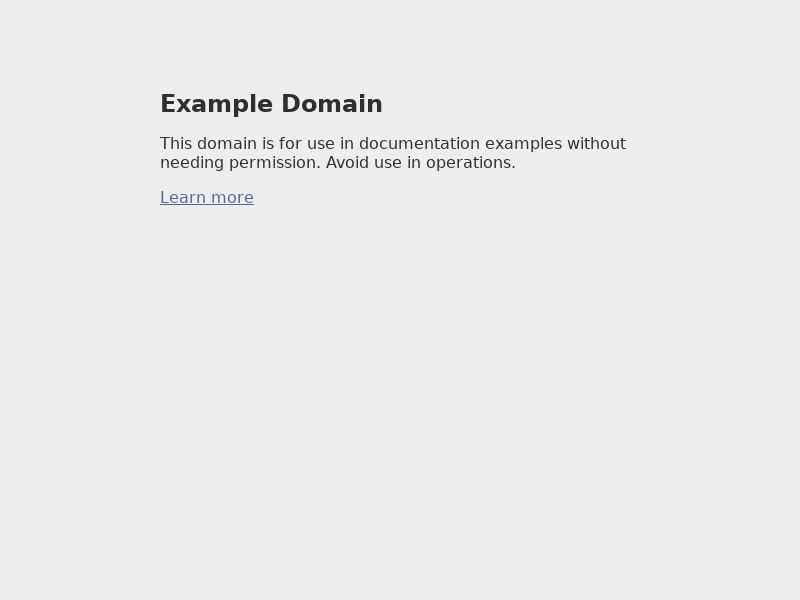

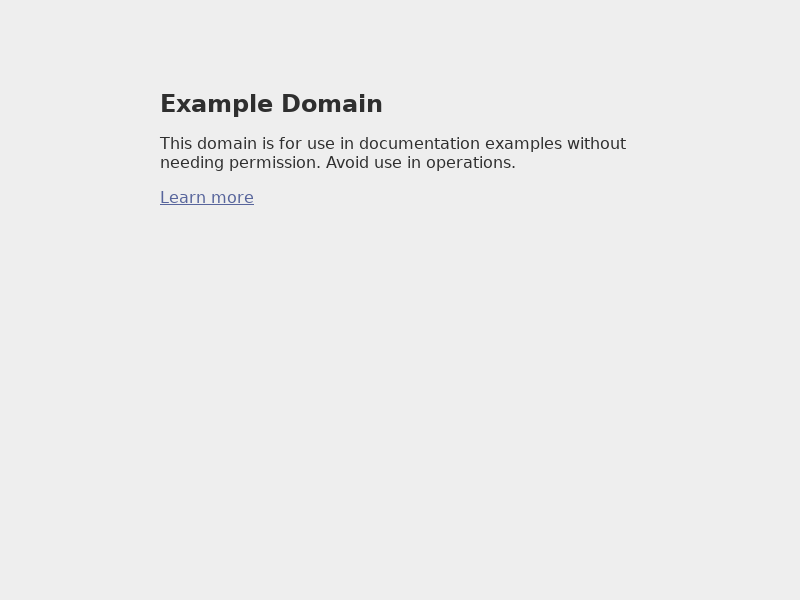